Tests alert handling functionality by clicking an alert button, reading the alert text, and accepting the alert

Starting URL: https://demoqa.com/alerts

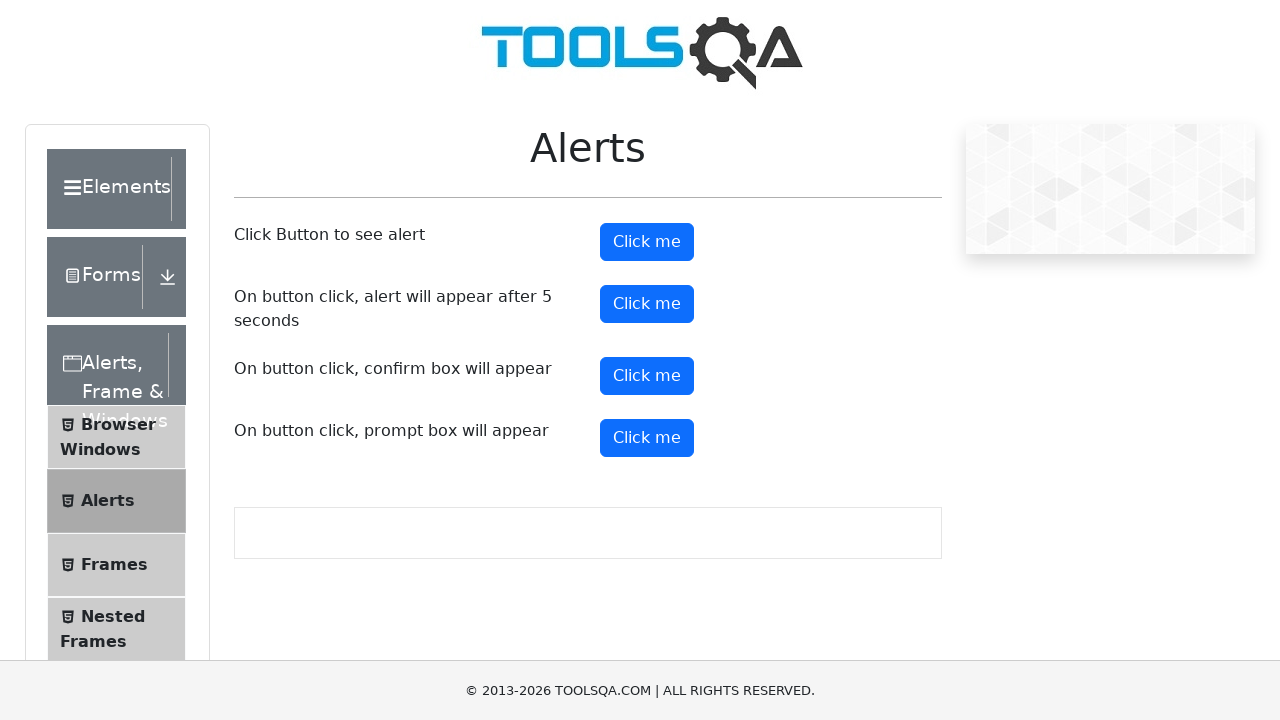

Clicked alert button to trigger the alert at (647, 242) on #alertButton
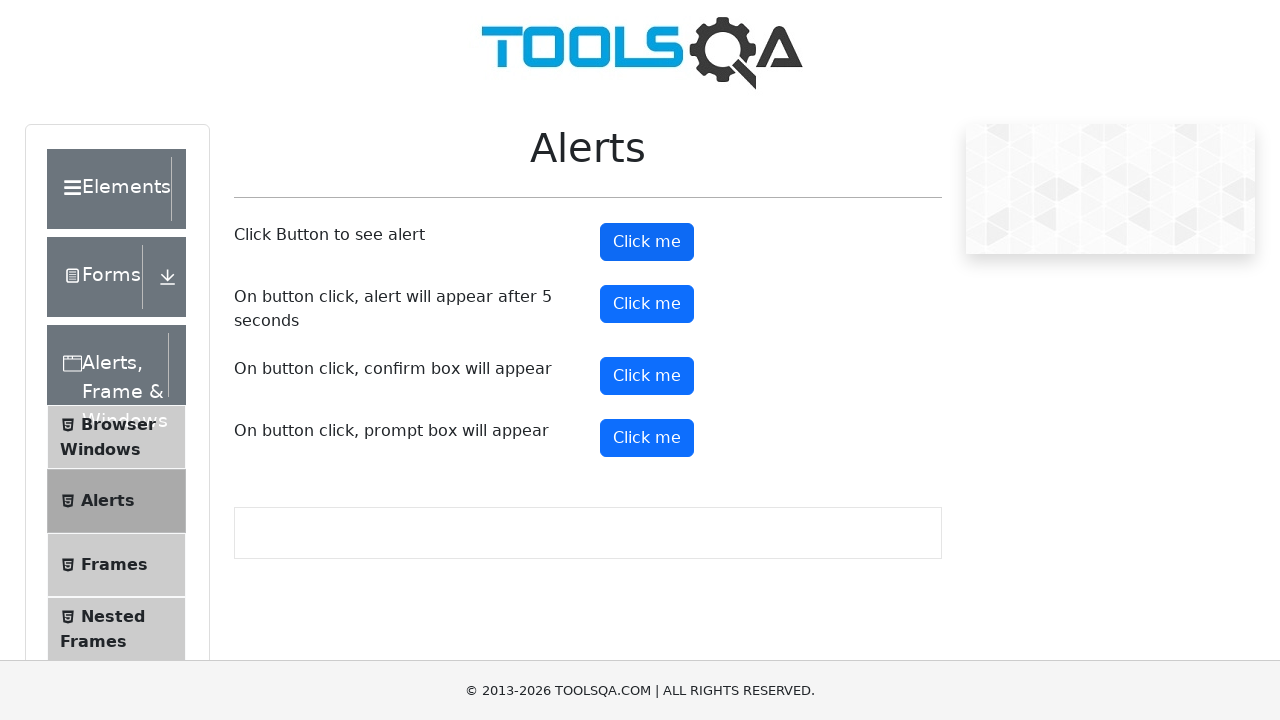

Waited for alert dialog to appear
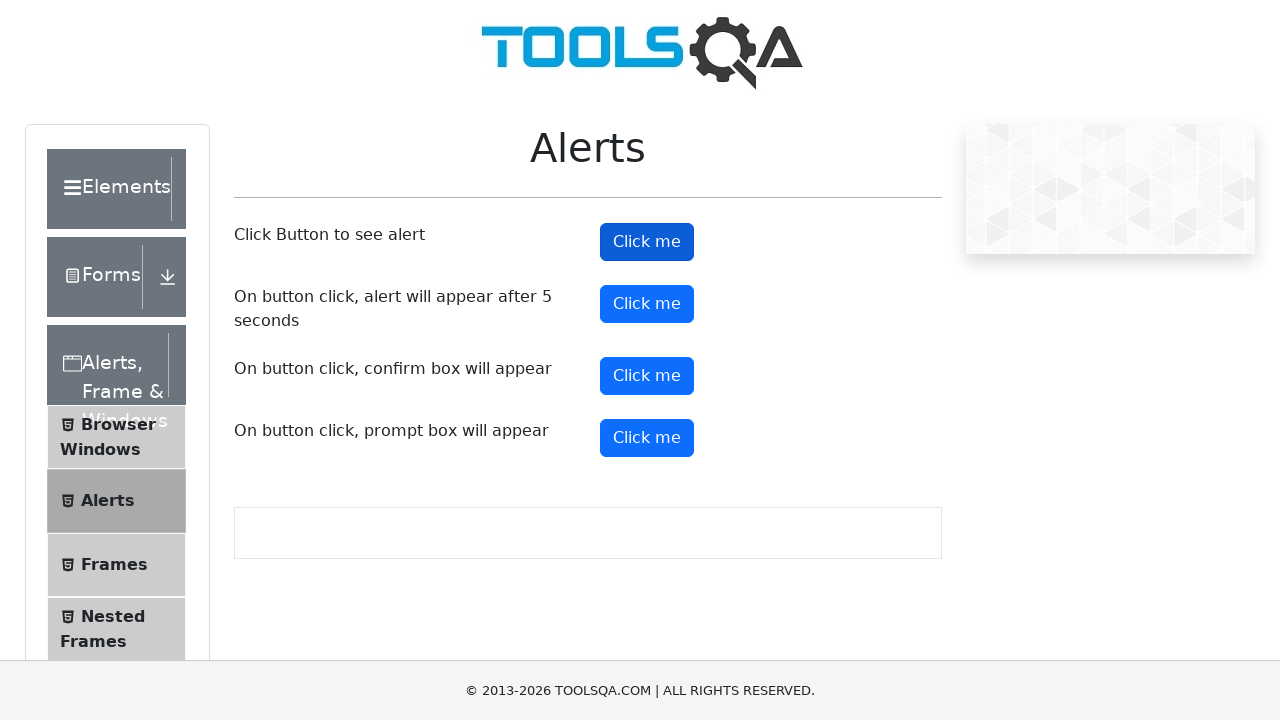

Set up dialog handler to accept alerts
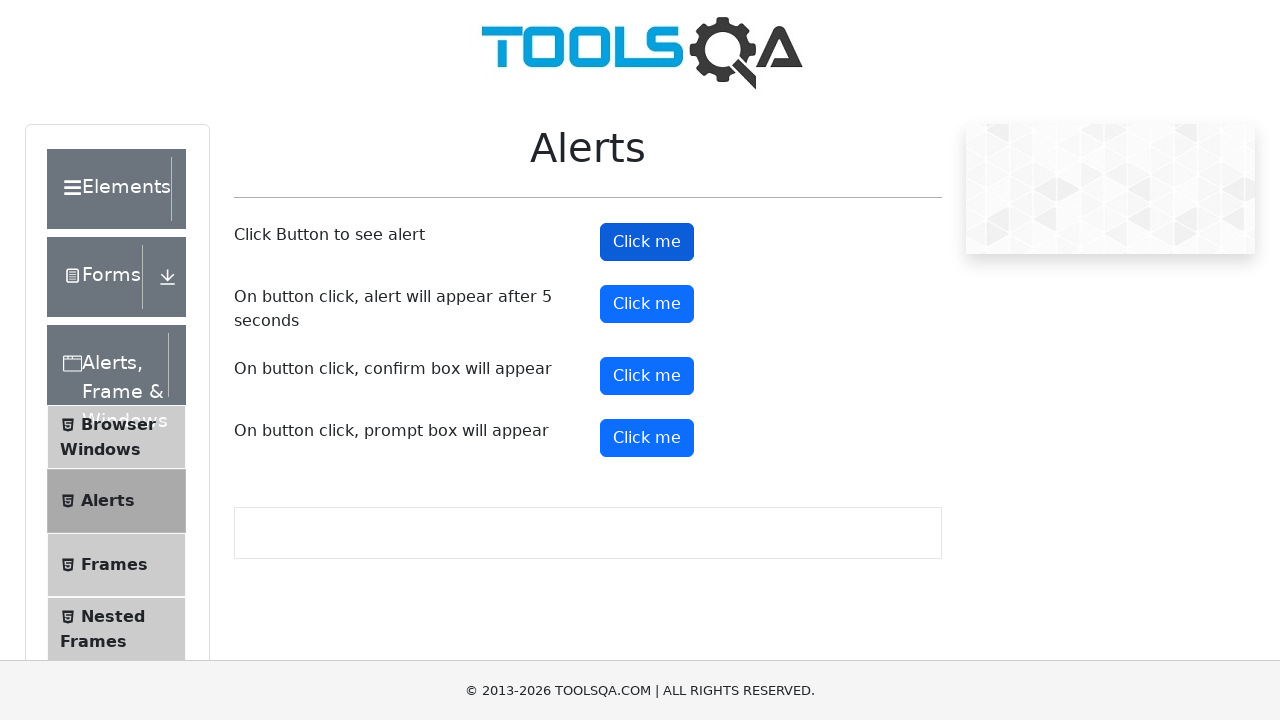

Clicked alert button again to trigger alert with handler active at (647, 242) on #alertButton
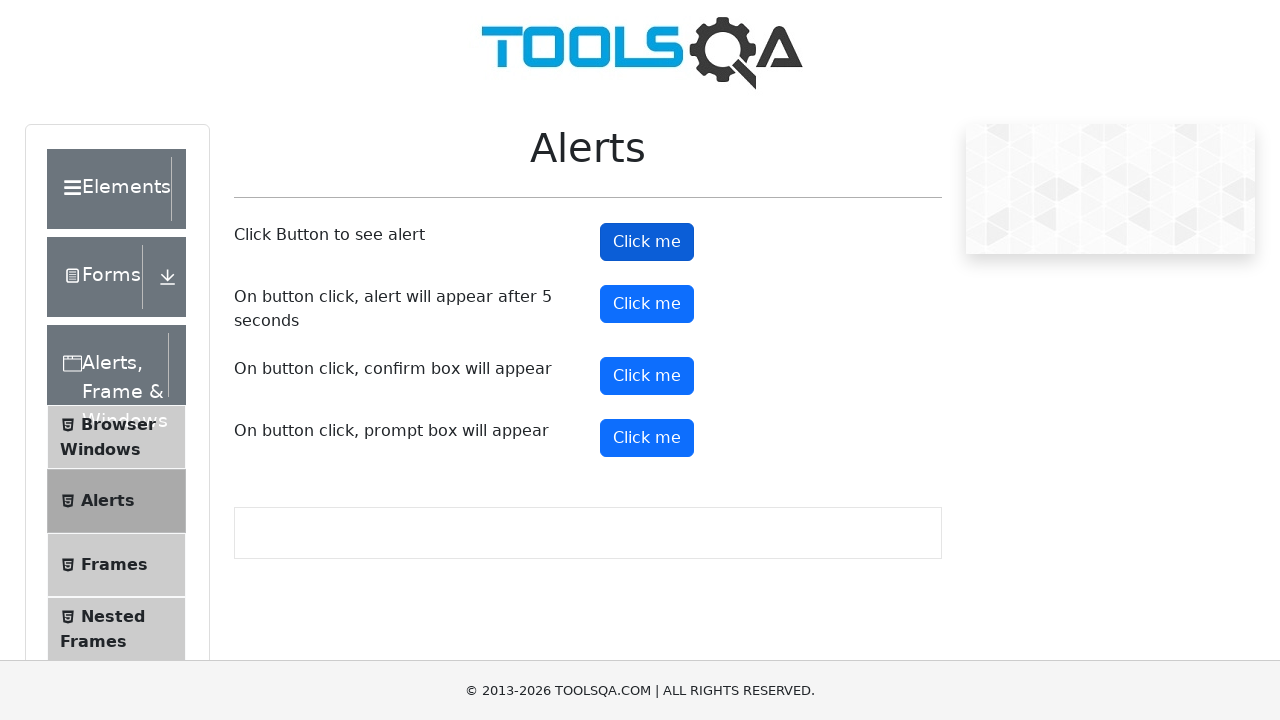

Waited for post-alert actions to complete
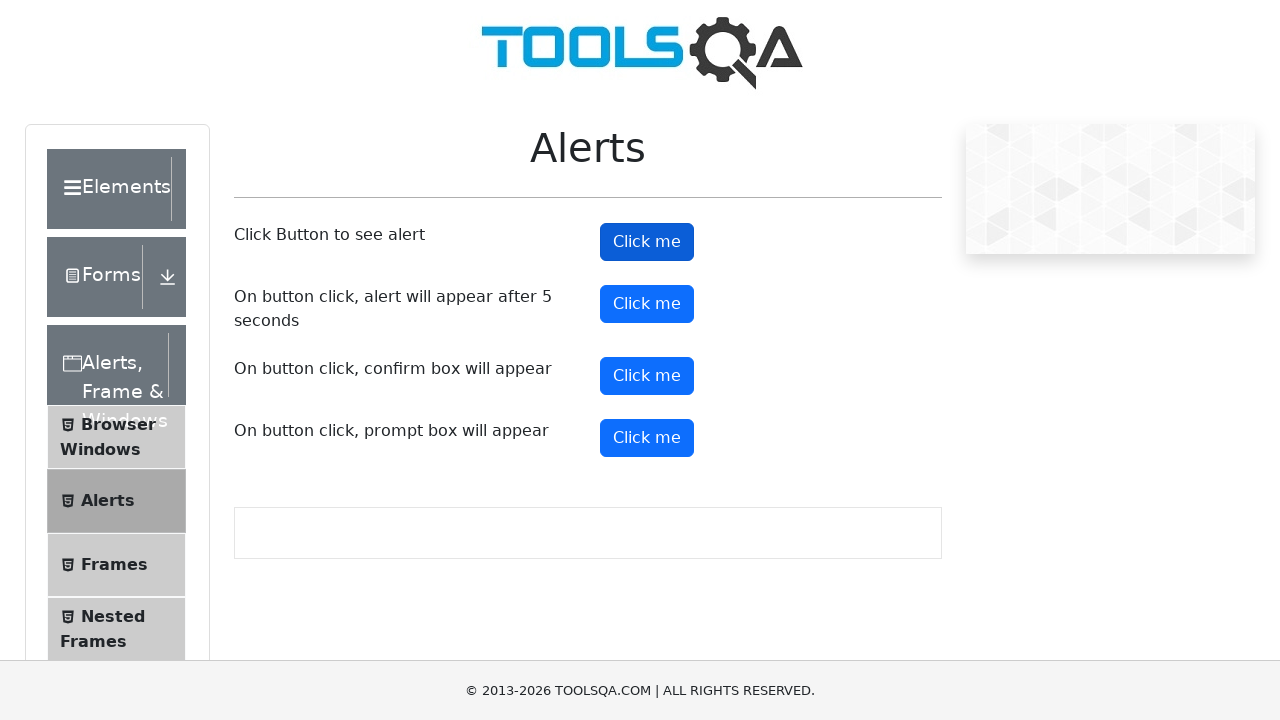

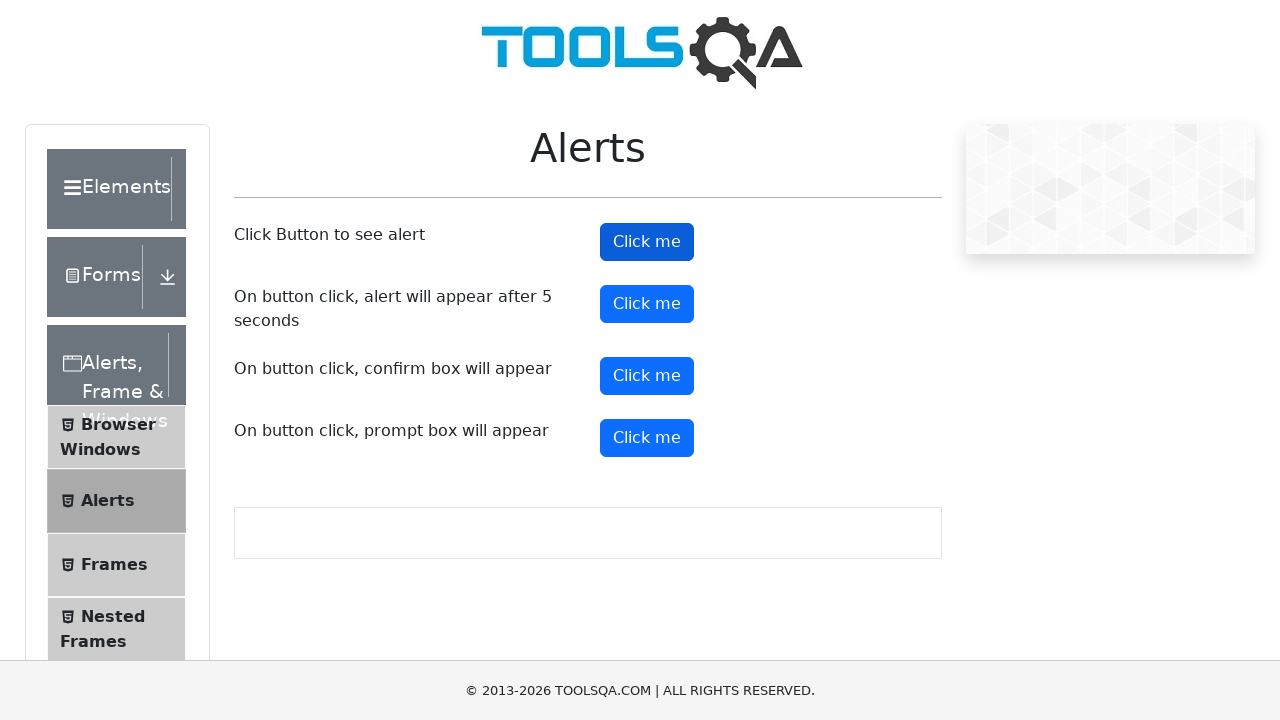